Tests a registration form by filling in first name, last name, and email fields, then submitting and verifying the success message

Starting URL: http://suninjuly.github.io/registration1.html

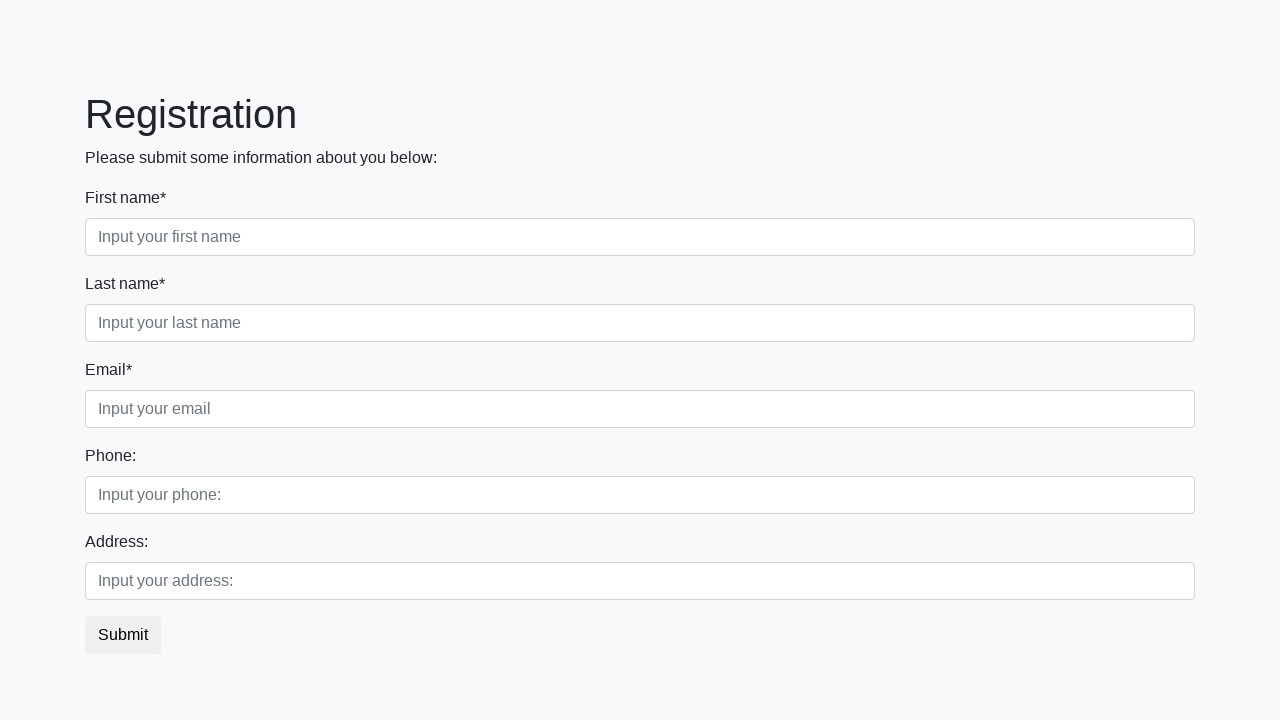

Filled first name field with 'Ivan' on .first_block > .first_class > .form-control
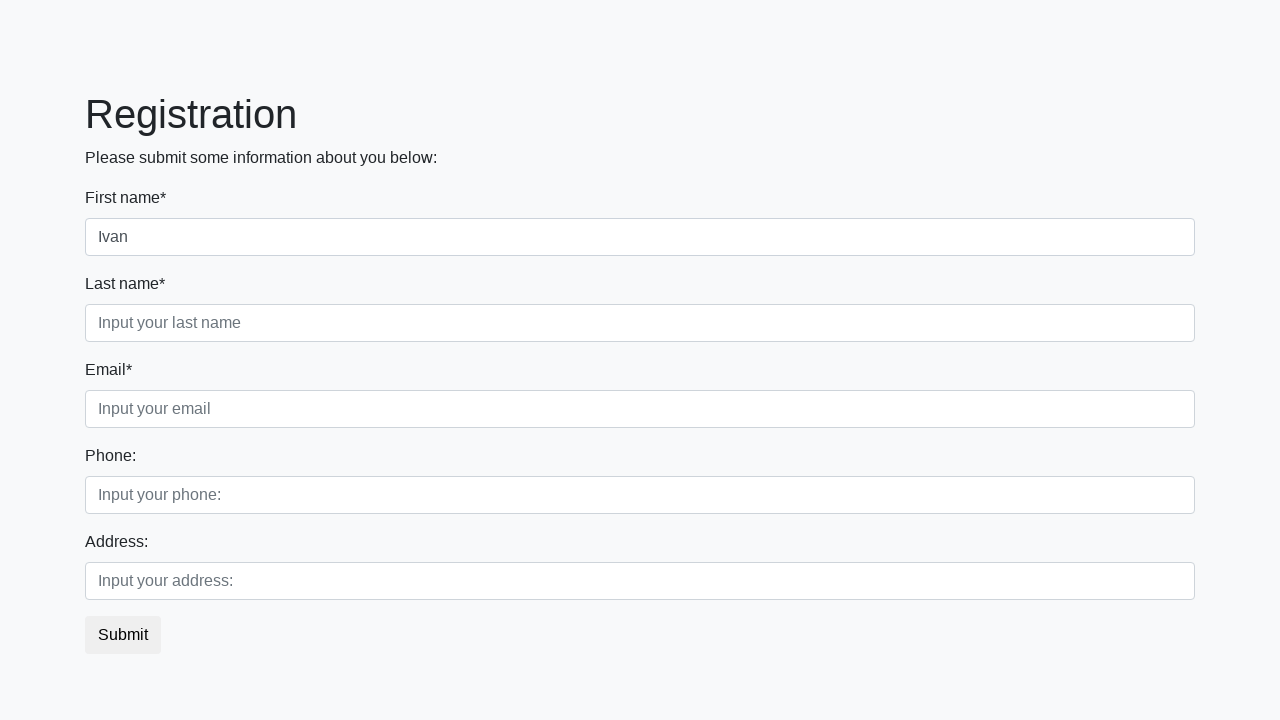

Filled last name field with 'Petrov' on .first_block > .second_class > .form-control
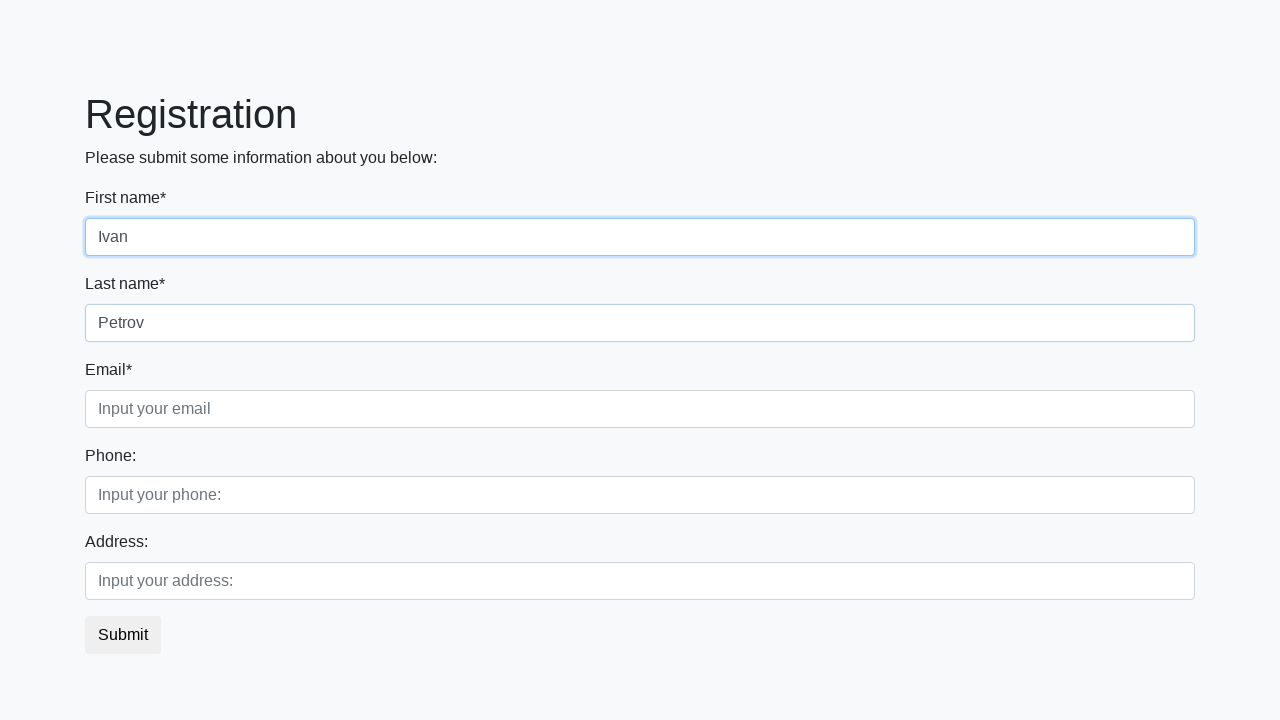

Filled email field with 'Petrov@test.ru' on .third
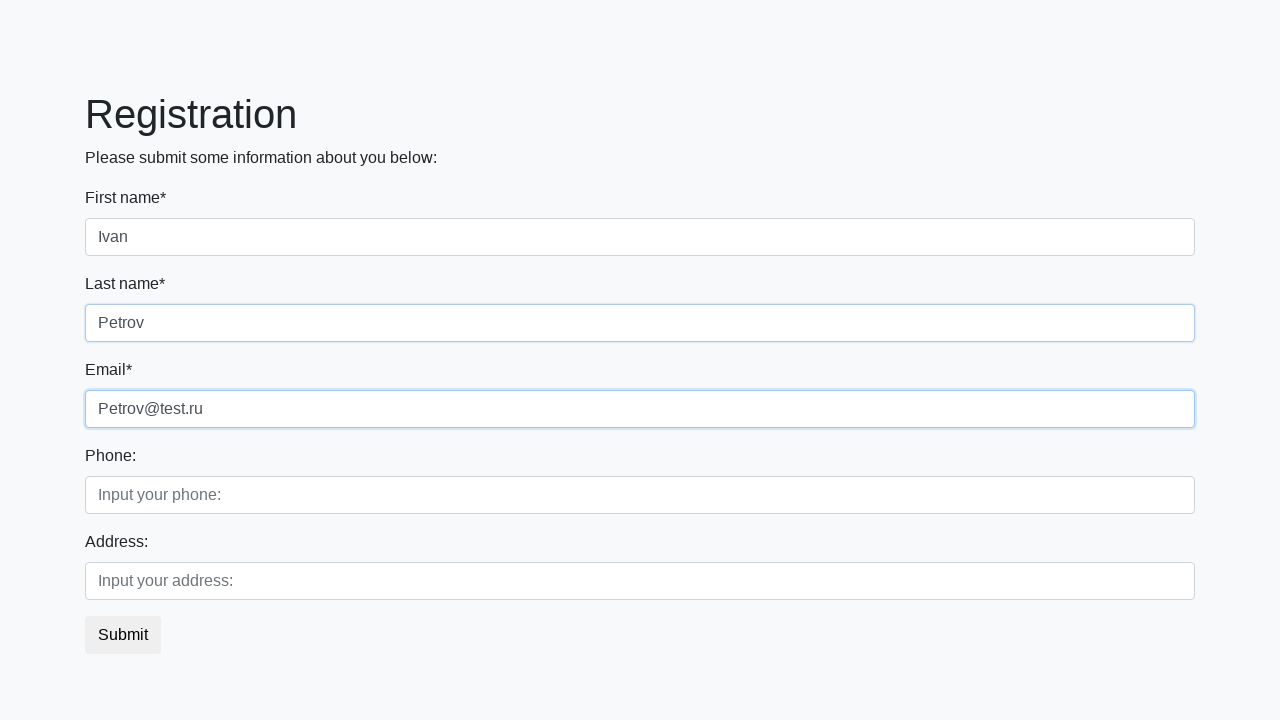

Clicked submit button to register at (123, 635) on button.btn
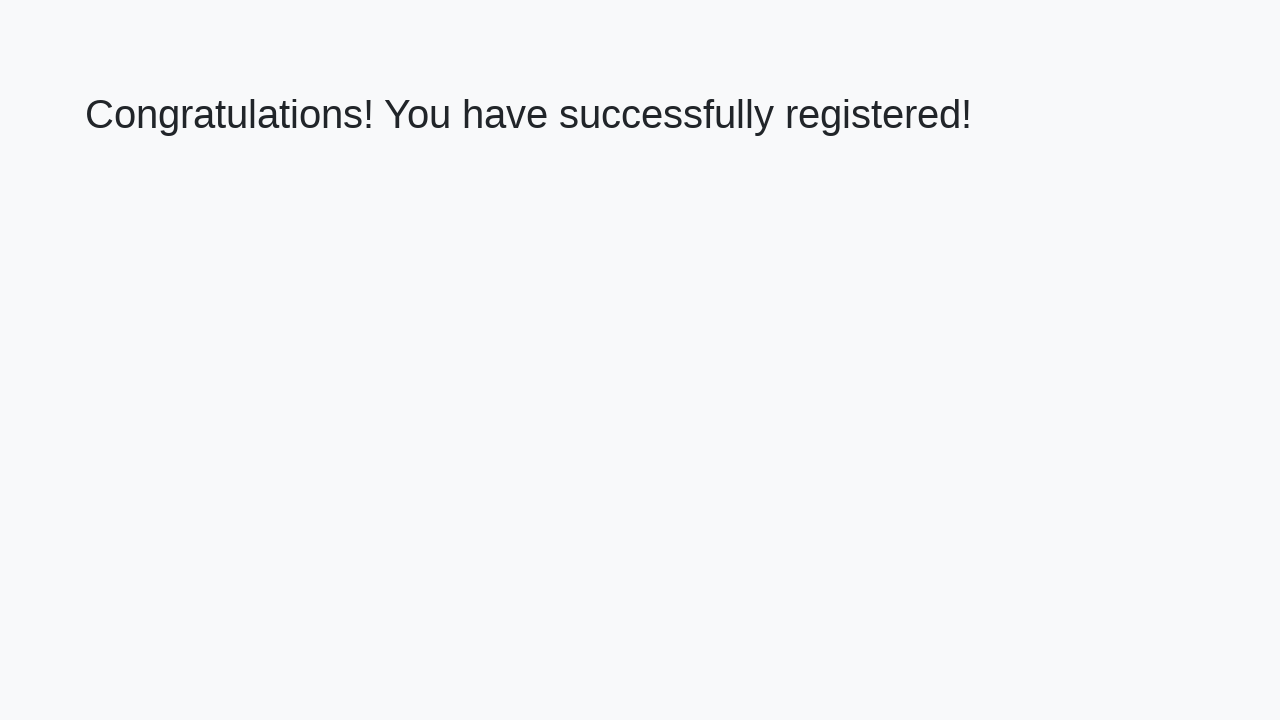

Success message appeared on page
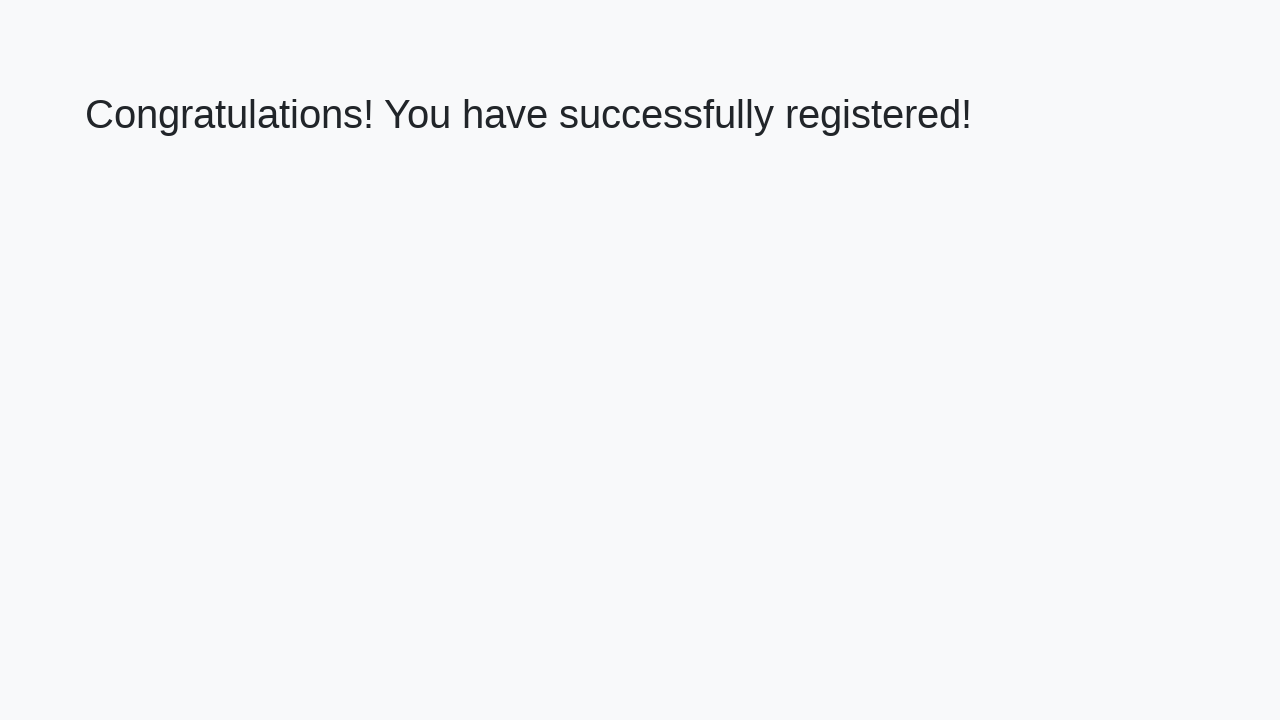

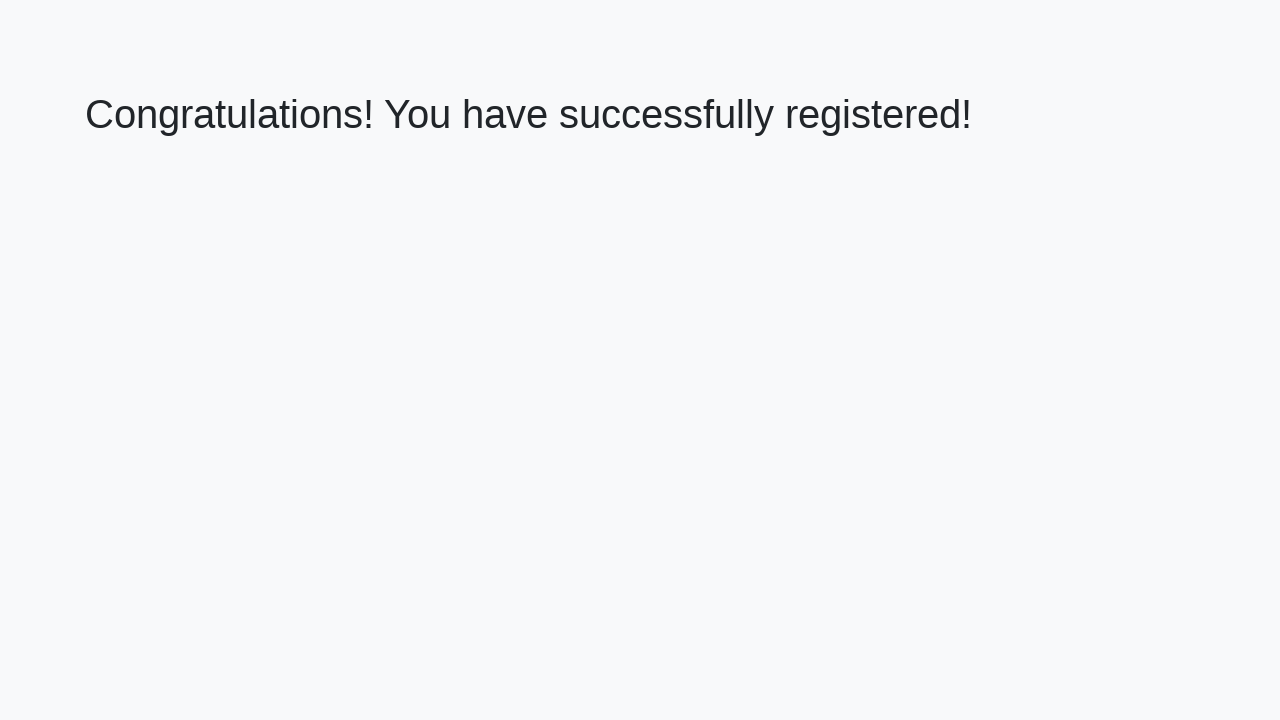